Tests text input functionality by entering text in an input field and clicking a button to update its label

Starting URL: http://uitestingplayground.com/textinput

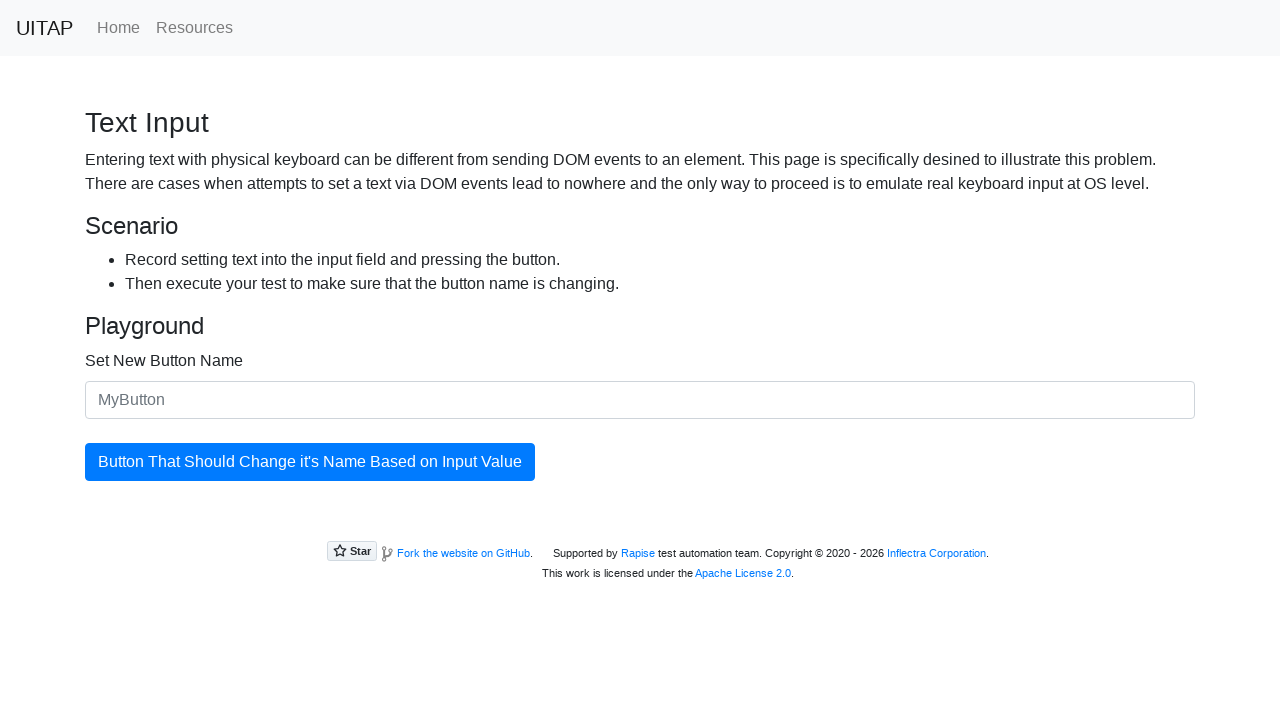

Entered 'SkyPro' in the text input field on #newButtonName
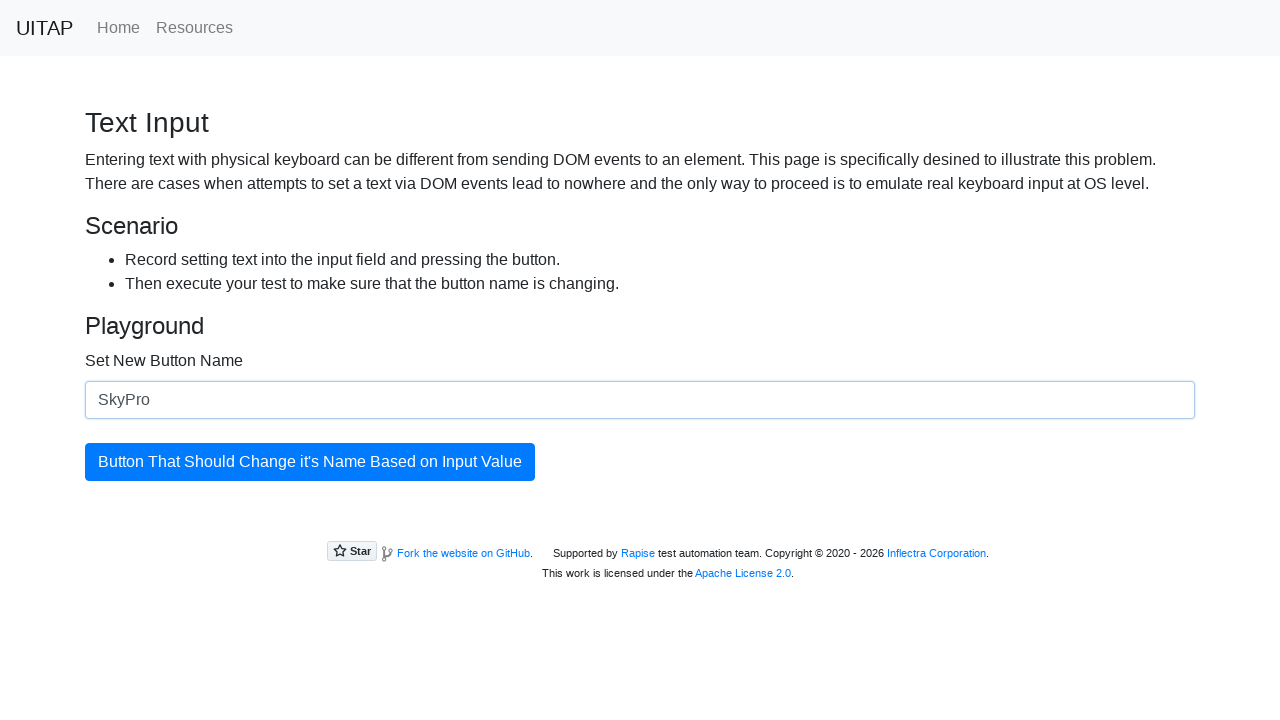

Clicked the button to update its label at (310, 462) on #updatingButton
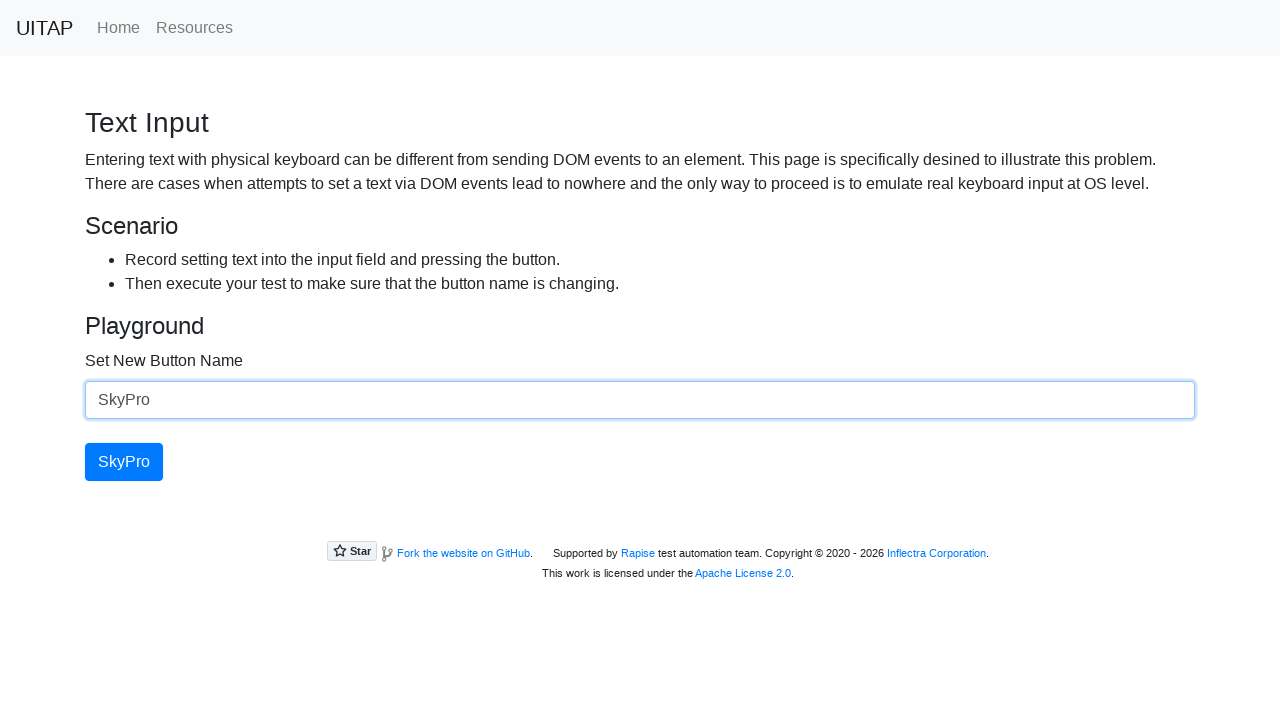

Retrieved updated button text: SkyPro
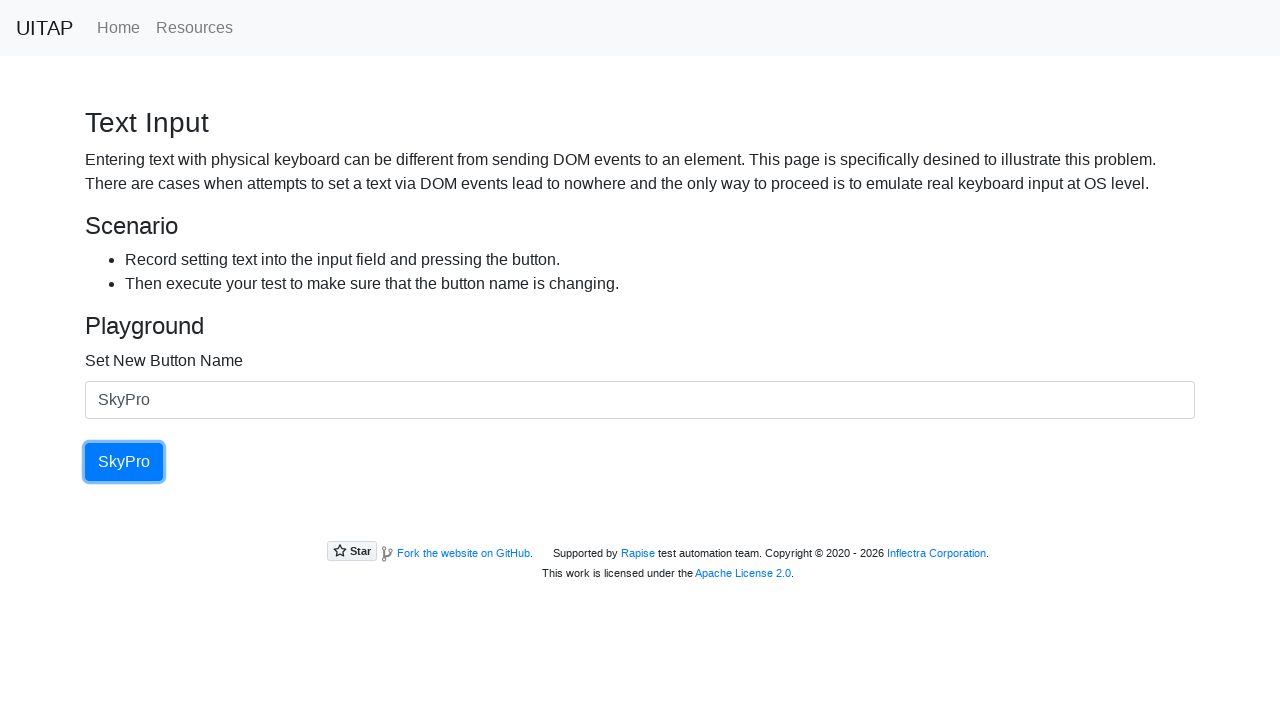

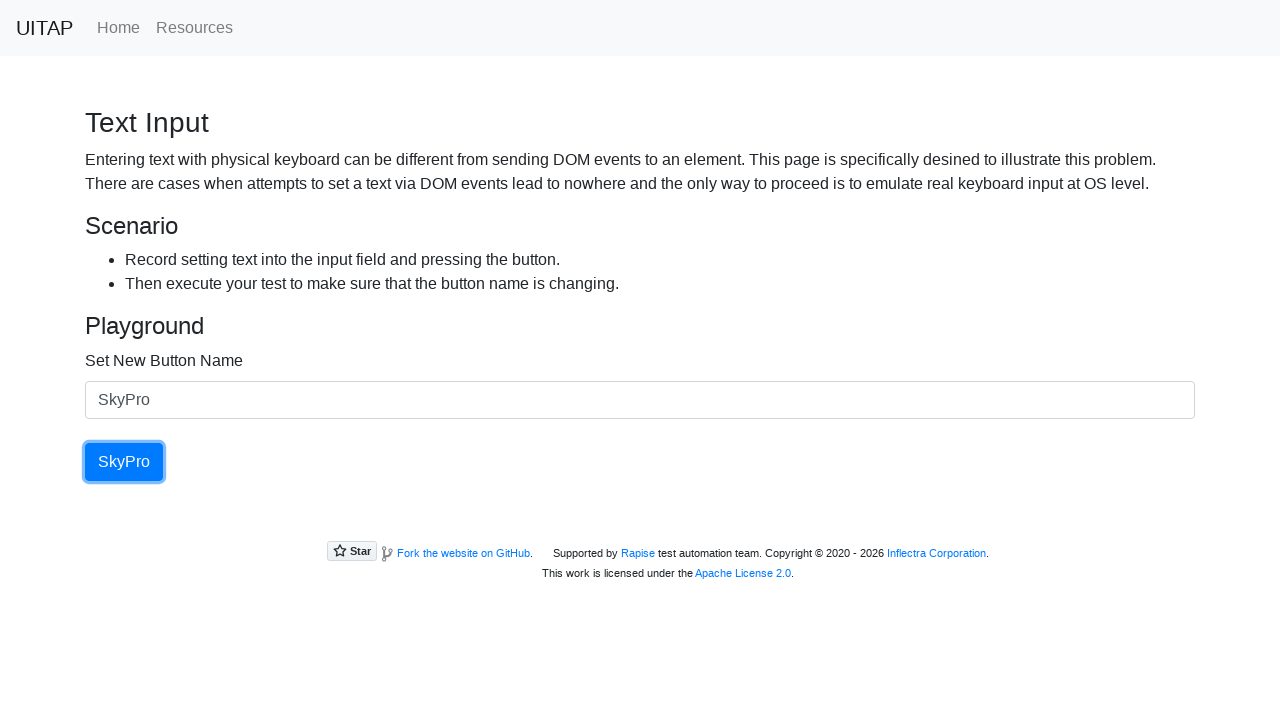